Navigates to the Oscars Awards Database, selects multiple award categories (Directing, Writing, Best Picture, Actor, Actress), sets year range filters, and submits the search to view results.

Starting URL: https://awardsdatabase.oscars.org/

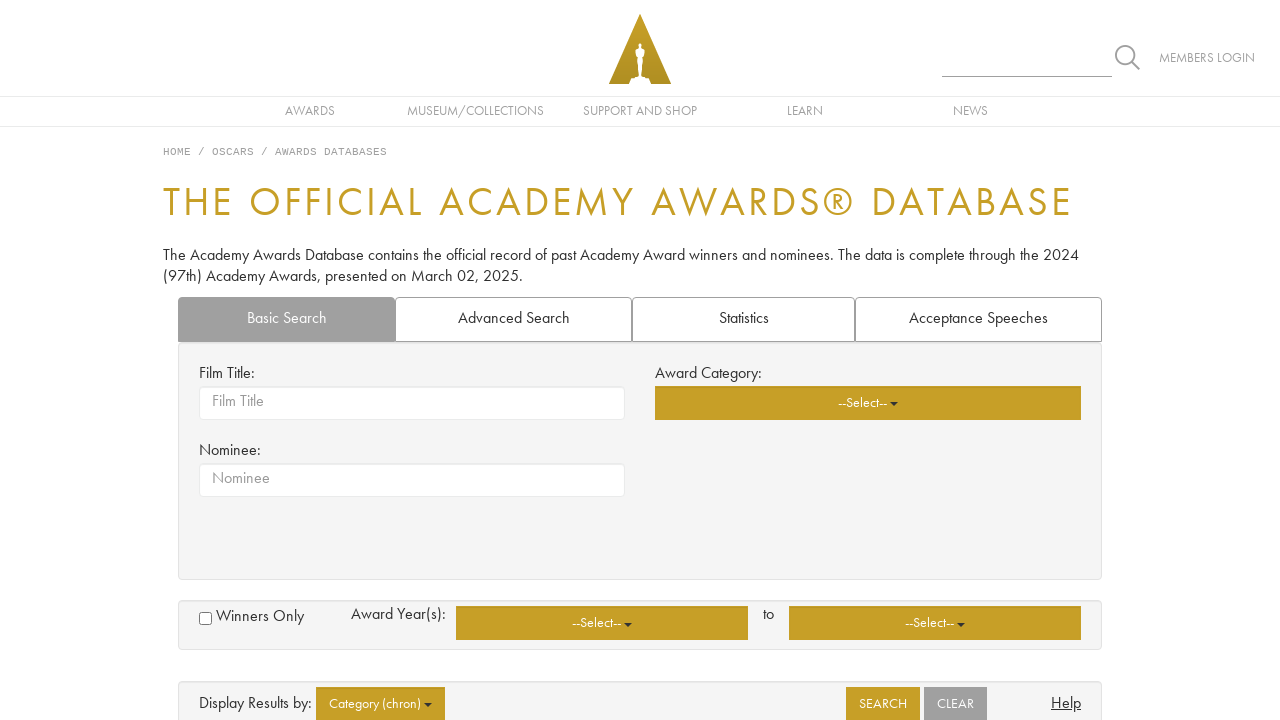

Page loaded with networkidle state
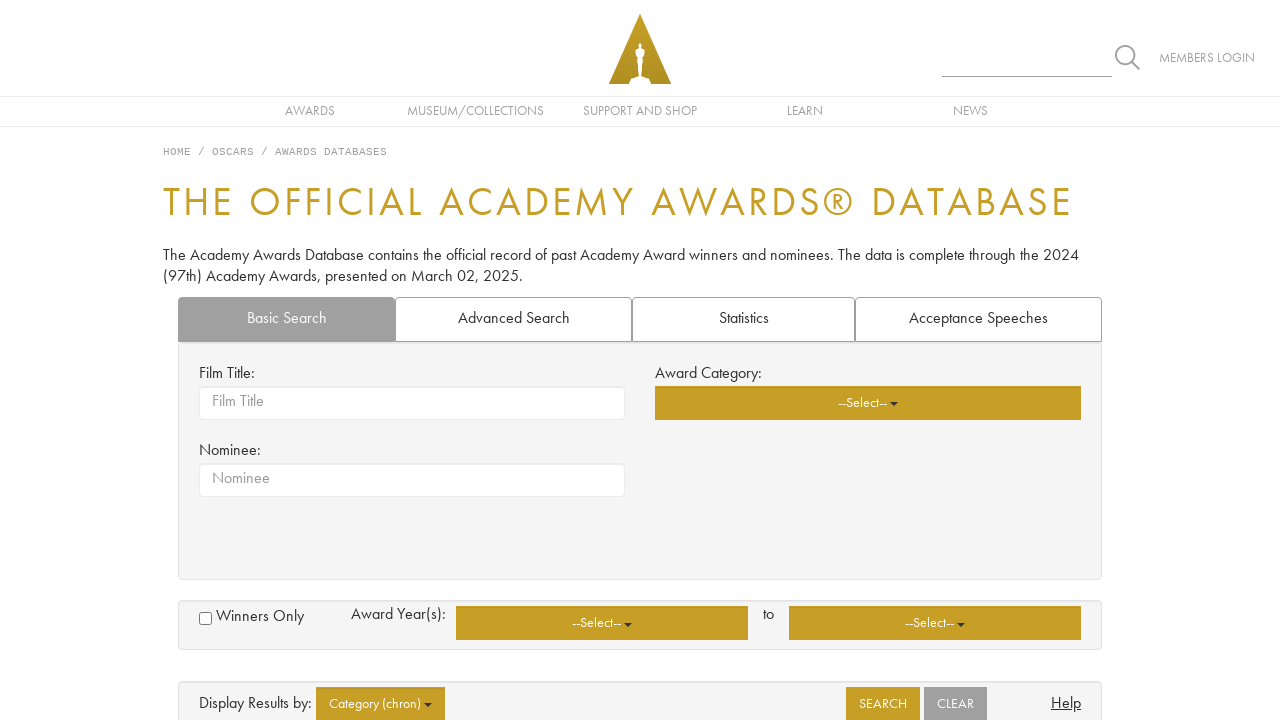

Clicked category dropdown button at (868, 403) on xpath=//*[@id="basicsearch"]/div/div[1]/div[2]/div/span/div/button
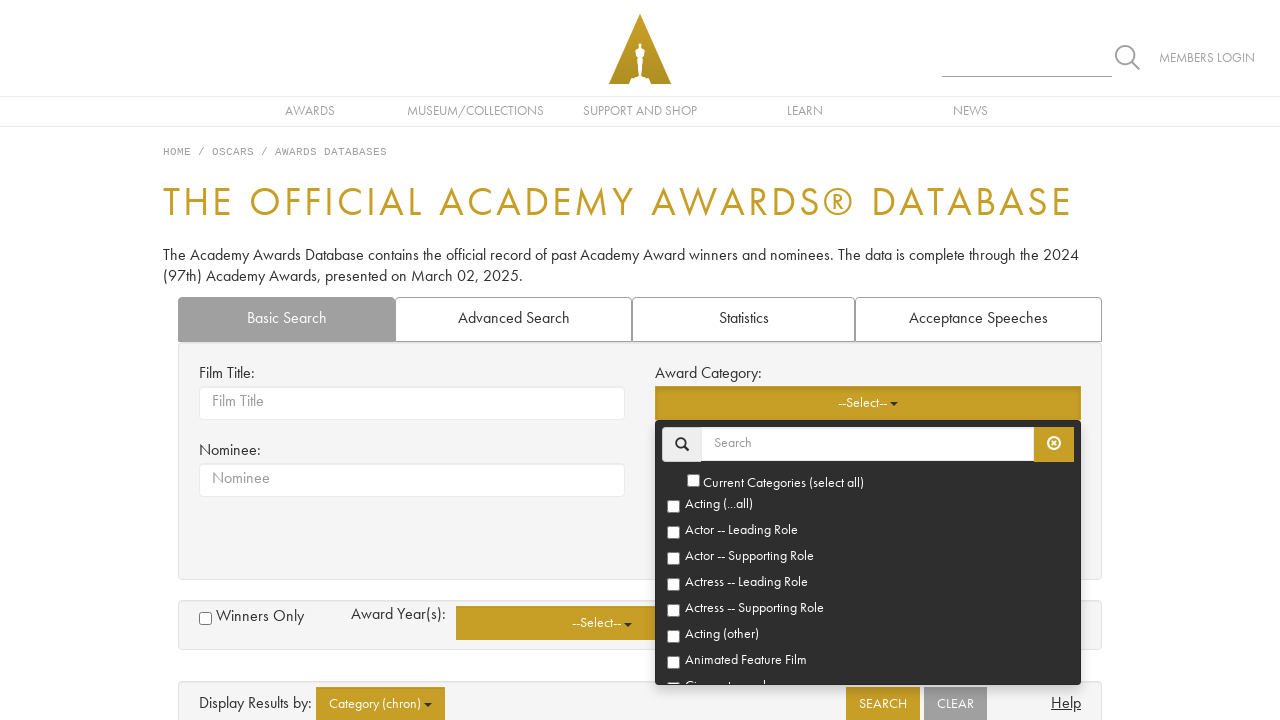

Selected Directing category at (868, 552) on xpath=//*[@id="basicsearch"]/div/div[1]/div[2]/div/span/div/ul/li[12]/a/label
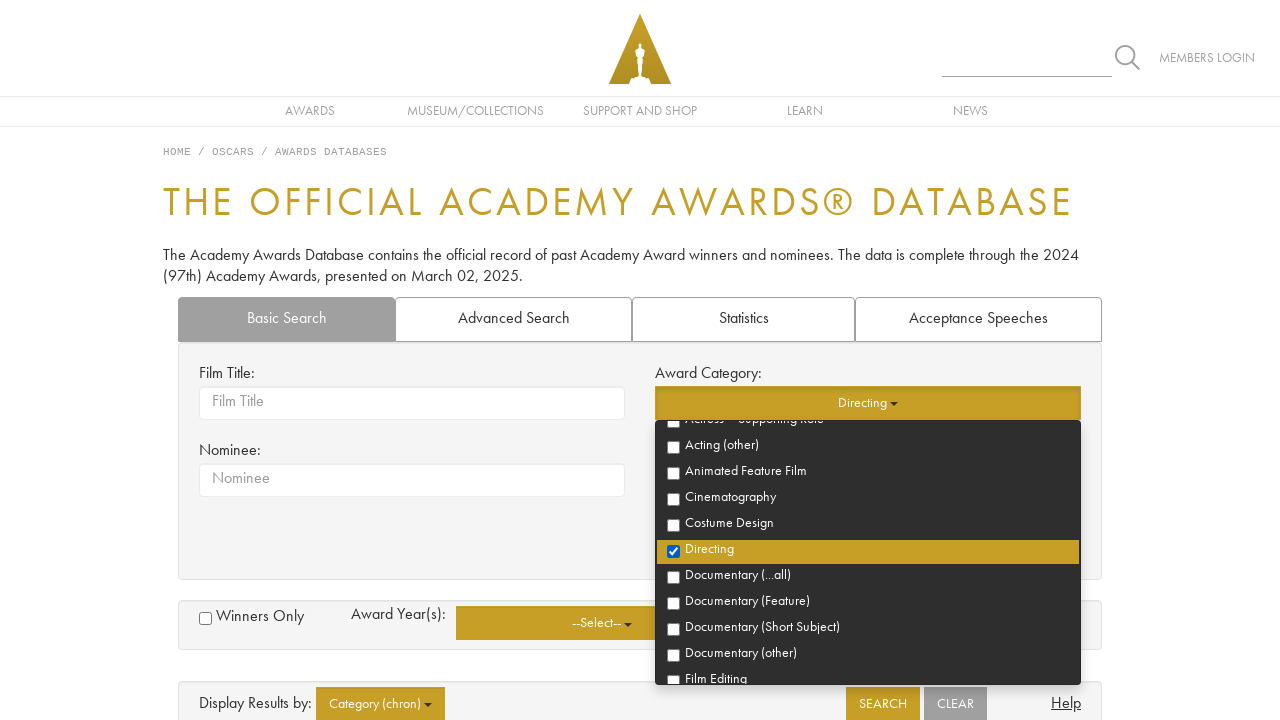

Waited for UI to update after selecting Directing
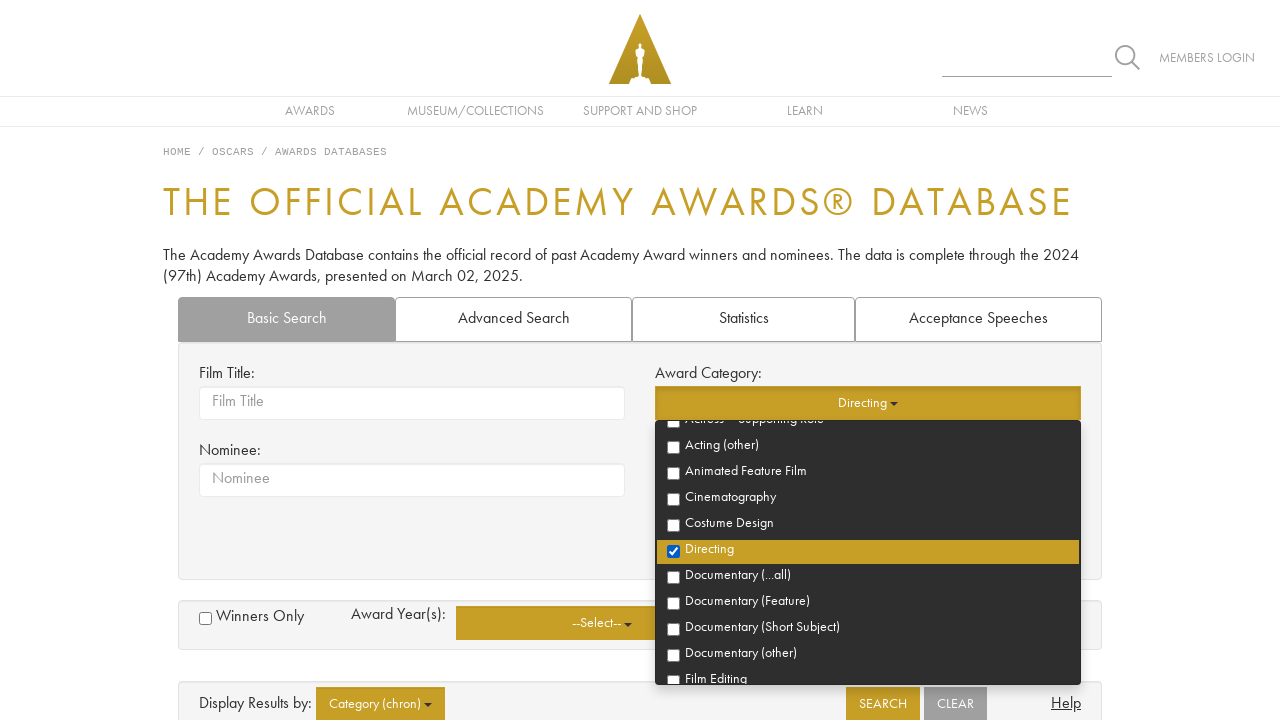

Selected Writing category at (868, 552) on xpath=//*[@id="basicsearch"]/div/div[1]/div[2]/div/span/div/ul/li[28]/a/label
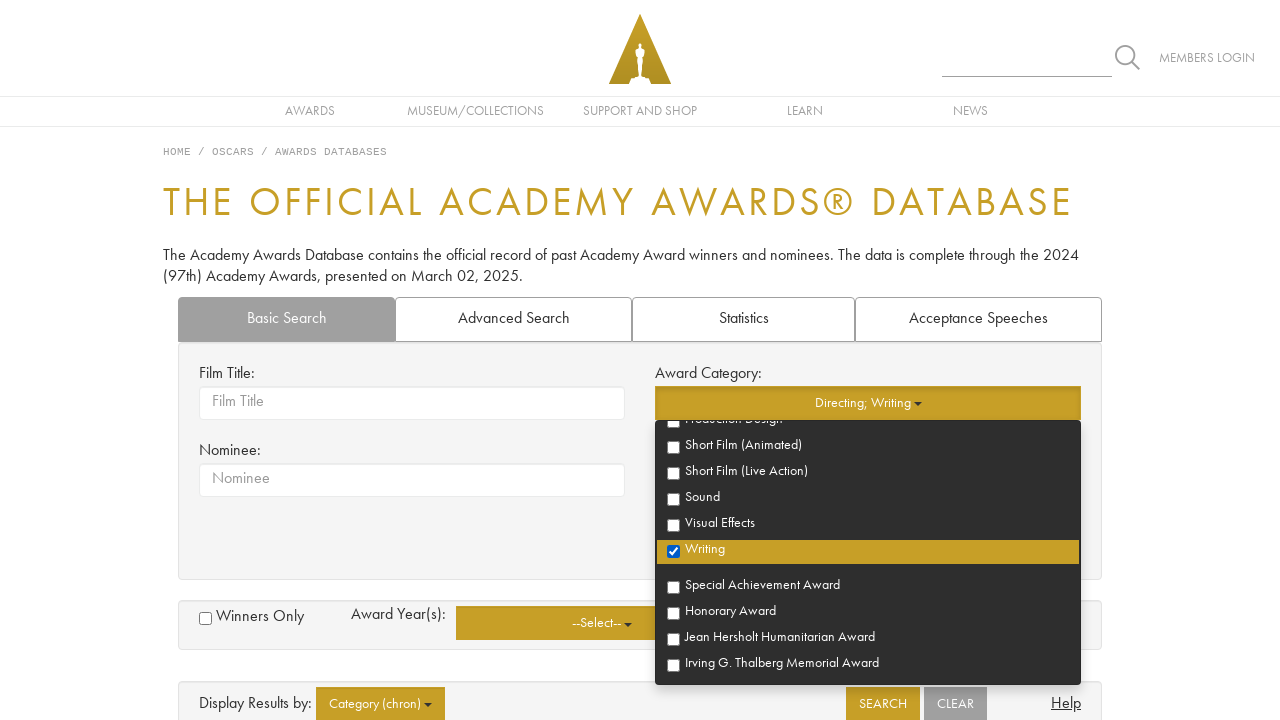

Waited for UI to update after selecting Writing
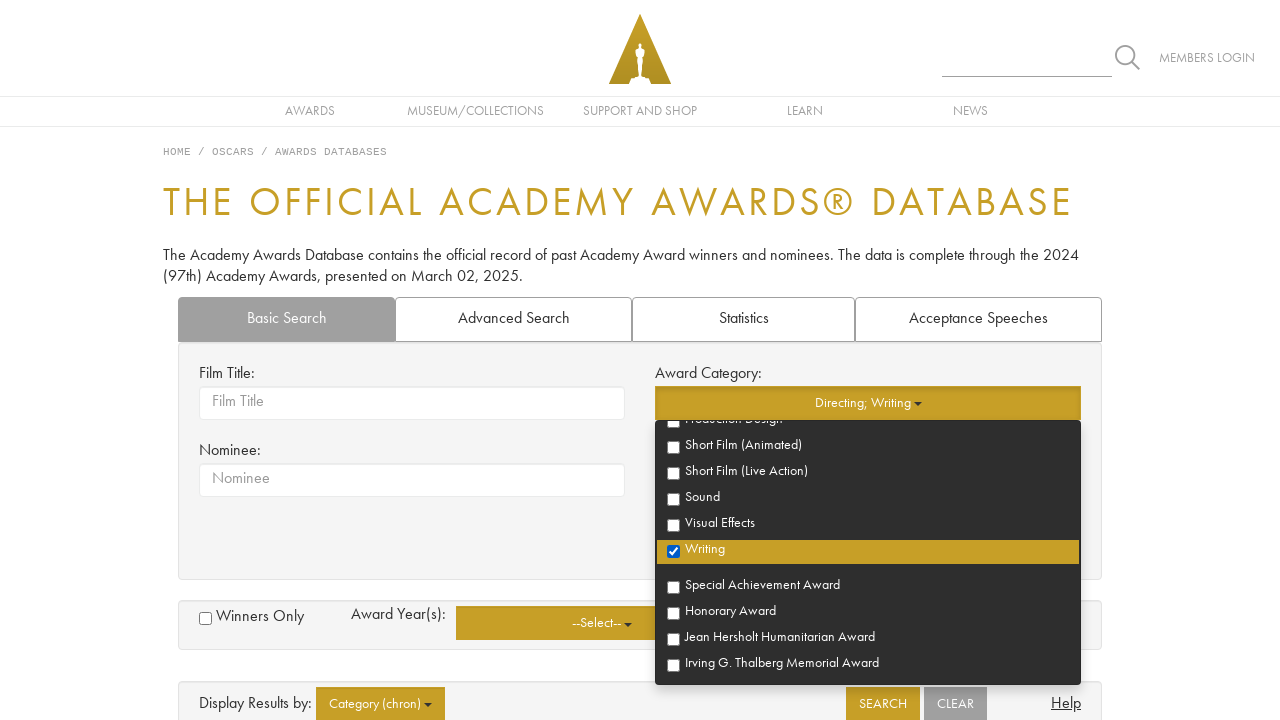

Selected Best Picture category at (868, 552) on xpath=//*[@id="basicsearch"]/div/div[1]/div[2]/div/span/div/ul/li[22]/a/label
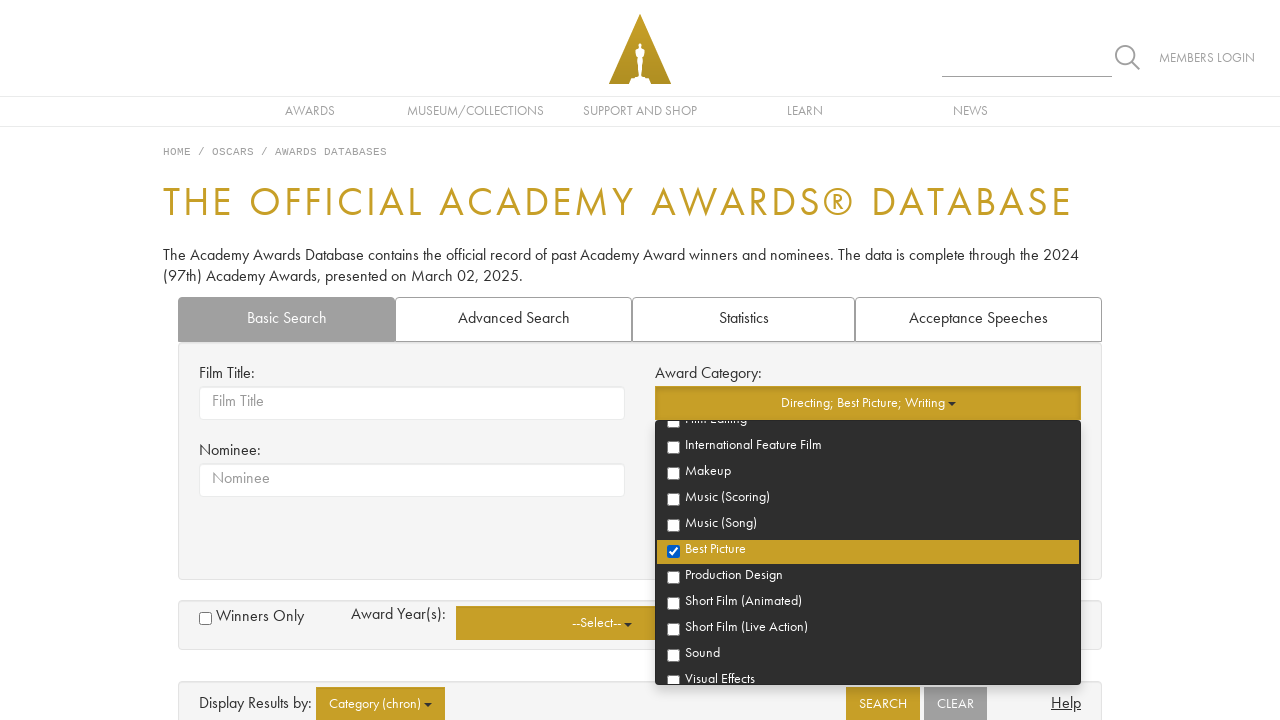

Waited for UI to update after selecting Best Picture
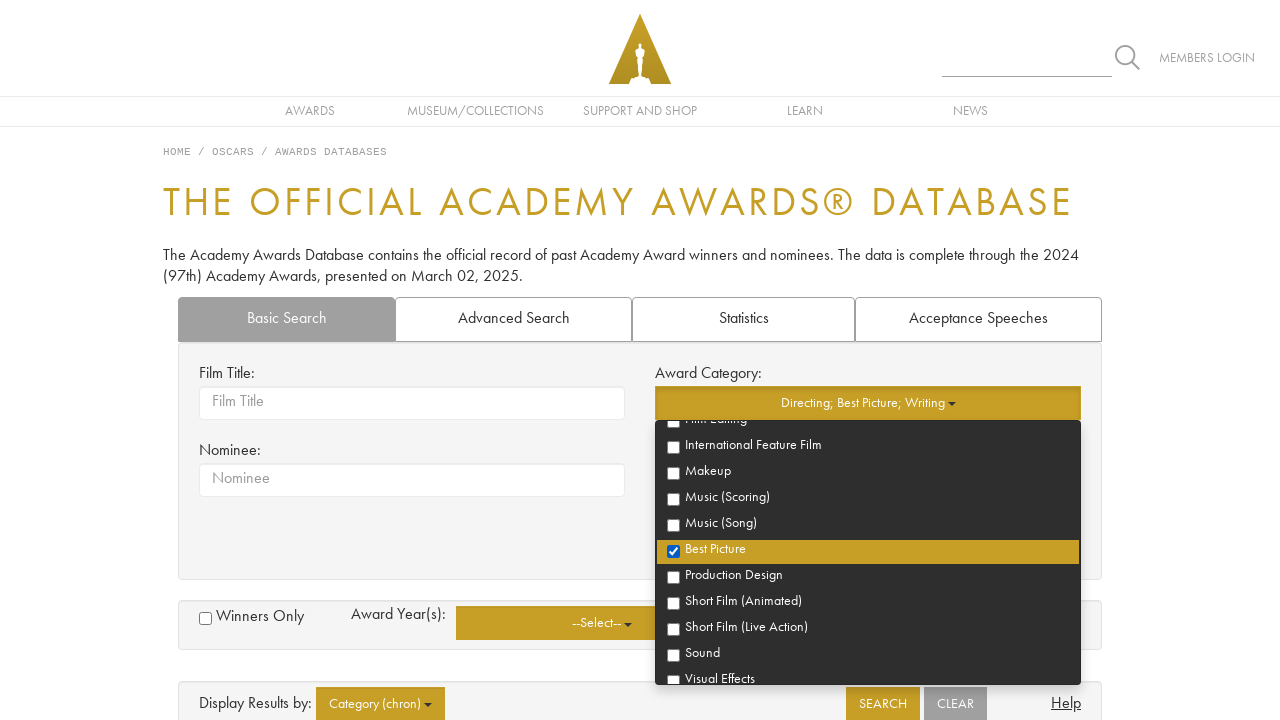

Selected Actor category at (868, 533) on xpath=//*[@id="basicsearch"]/div/div[1]/div[2]/div/span/div/ul/li[4]/a/label
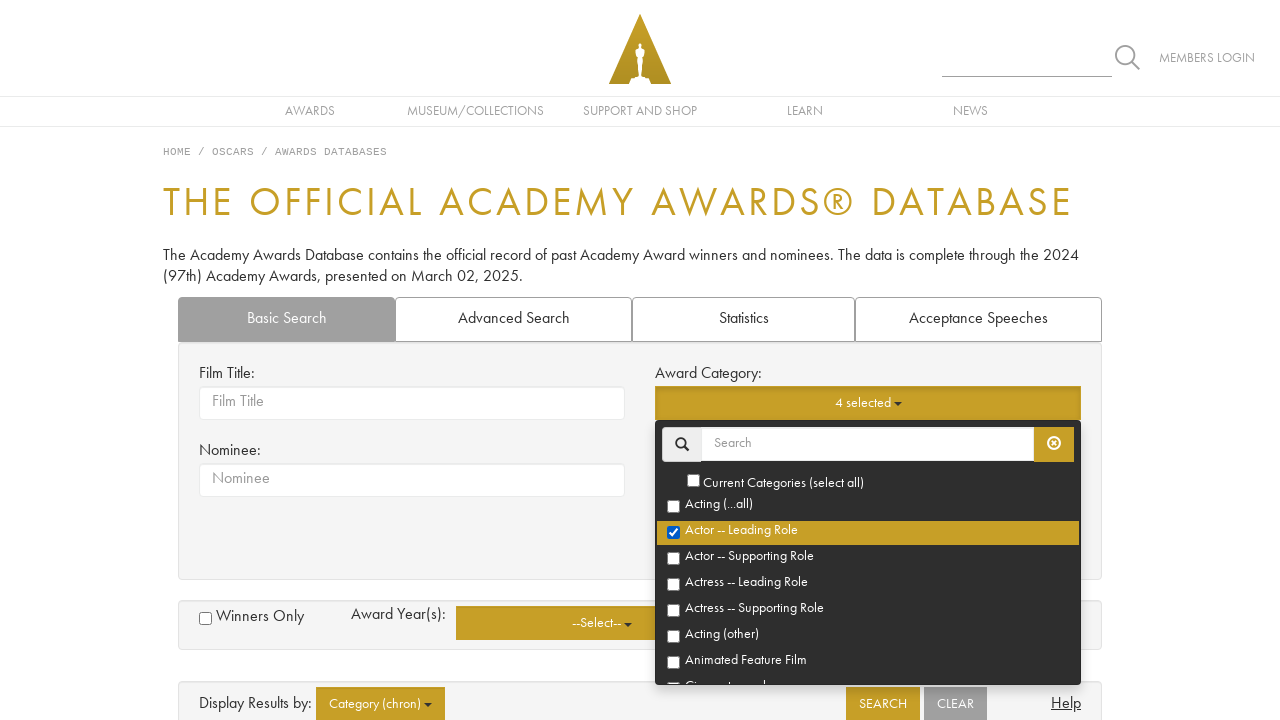

Waited for UI to update after selecting Actor
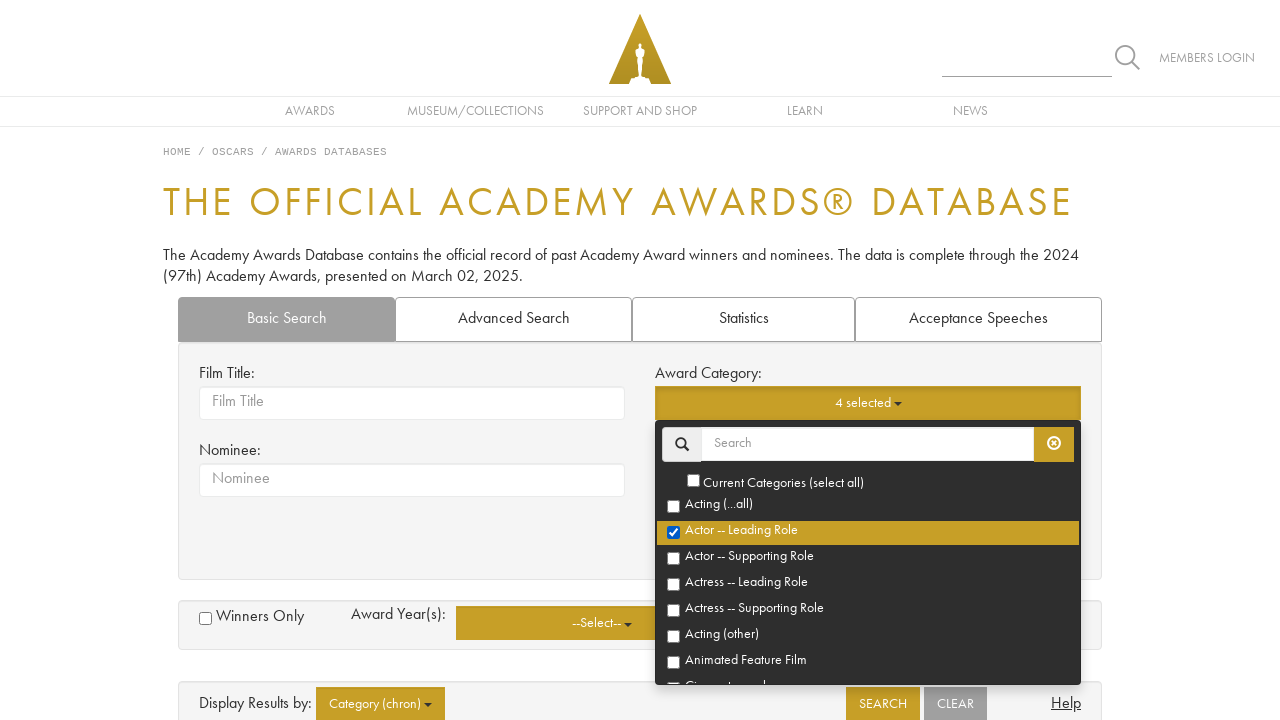

Selected Actress category at (868, 585) on xpath=//*[@id="basicsearch"]/div/div[1]/div[2]/div/span/div/ul/li[6]/a/label
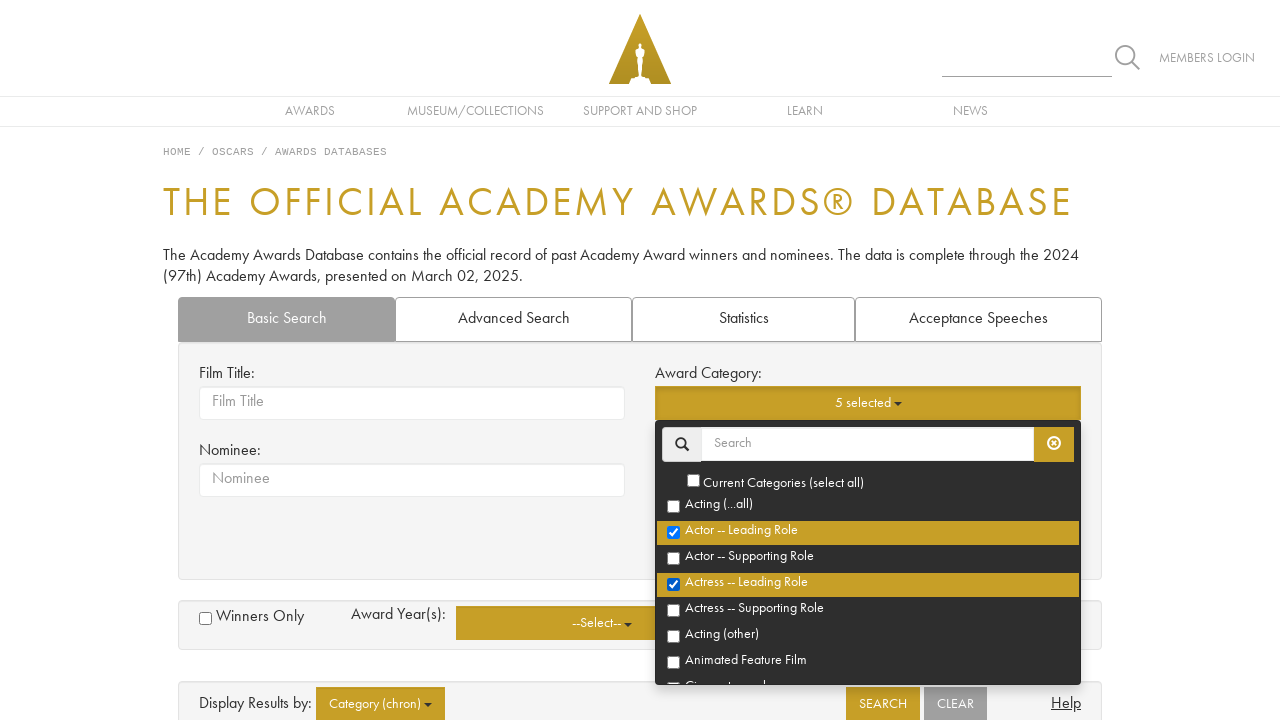

Waited for UI to update after selecting Actress
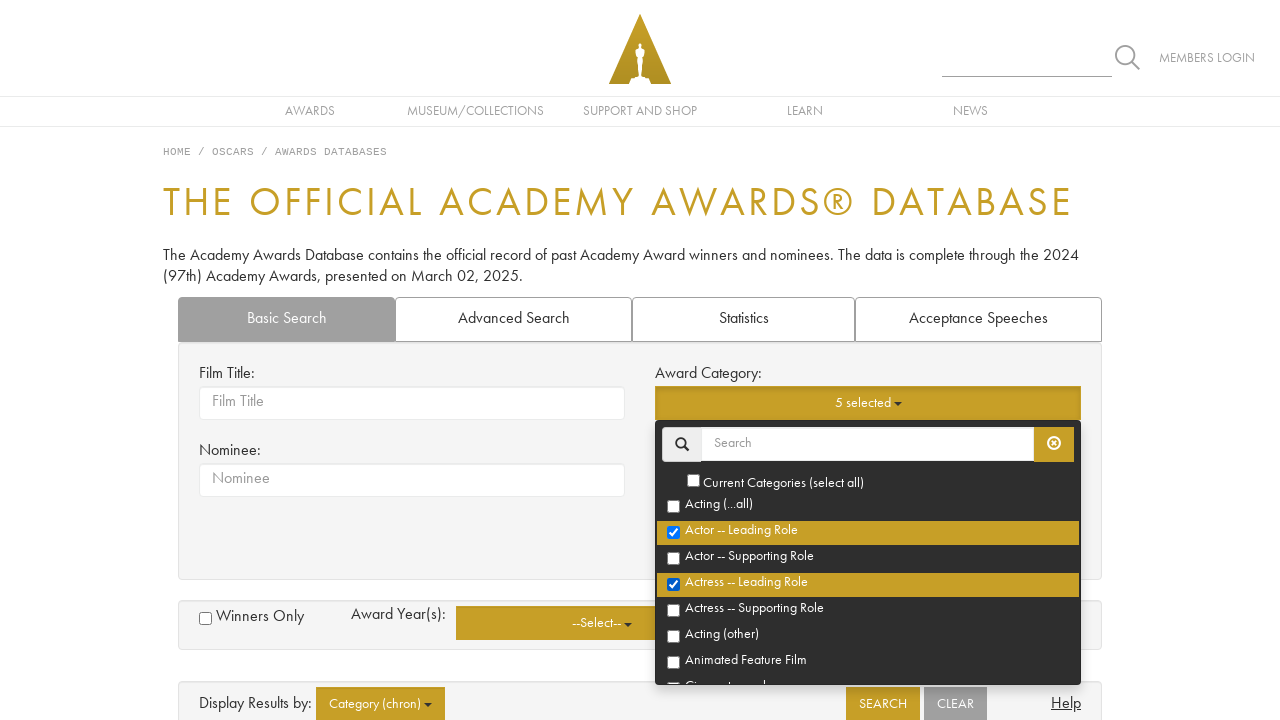

Clicked Year From dropdown button at (602, 623) on xpath=//*[@id="basicsearch"]/div/div[2]/div[2]/div/div[1]/span/div/button
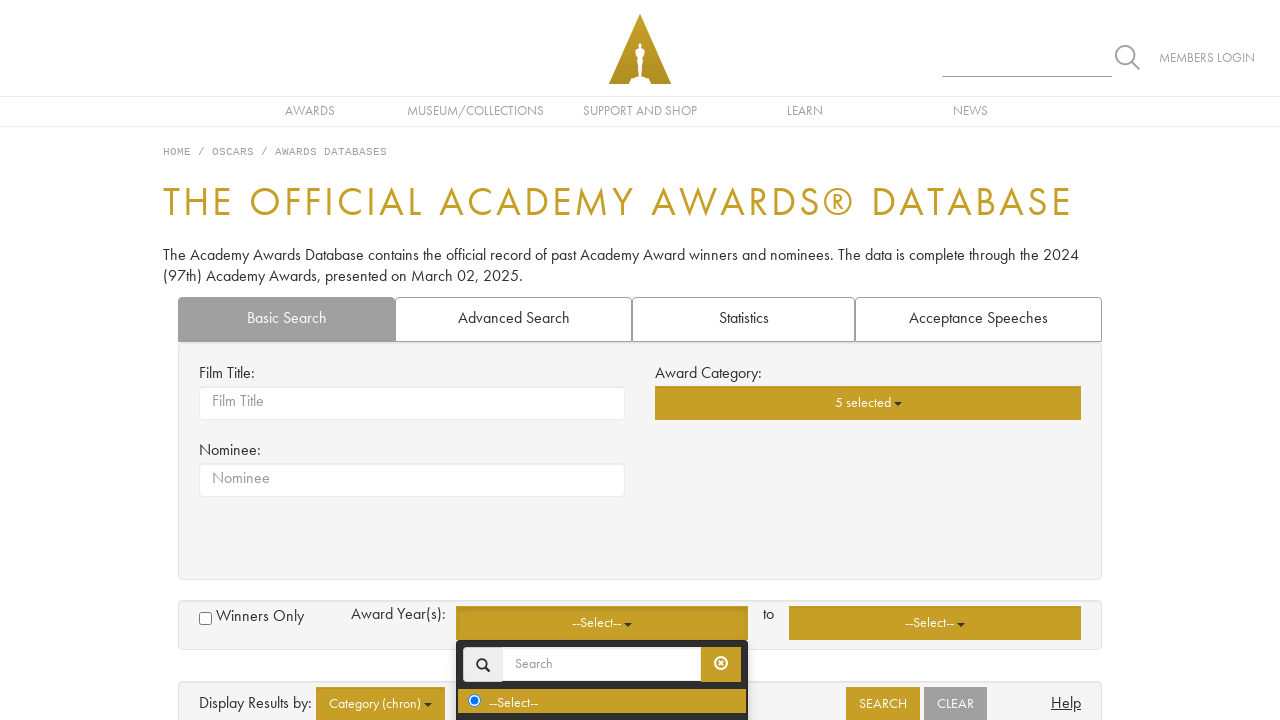

Waited for Year From dropdown to open
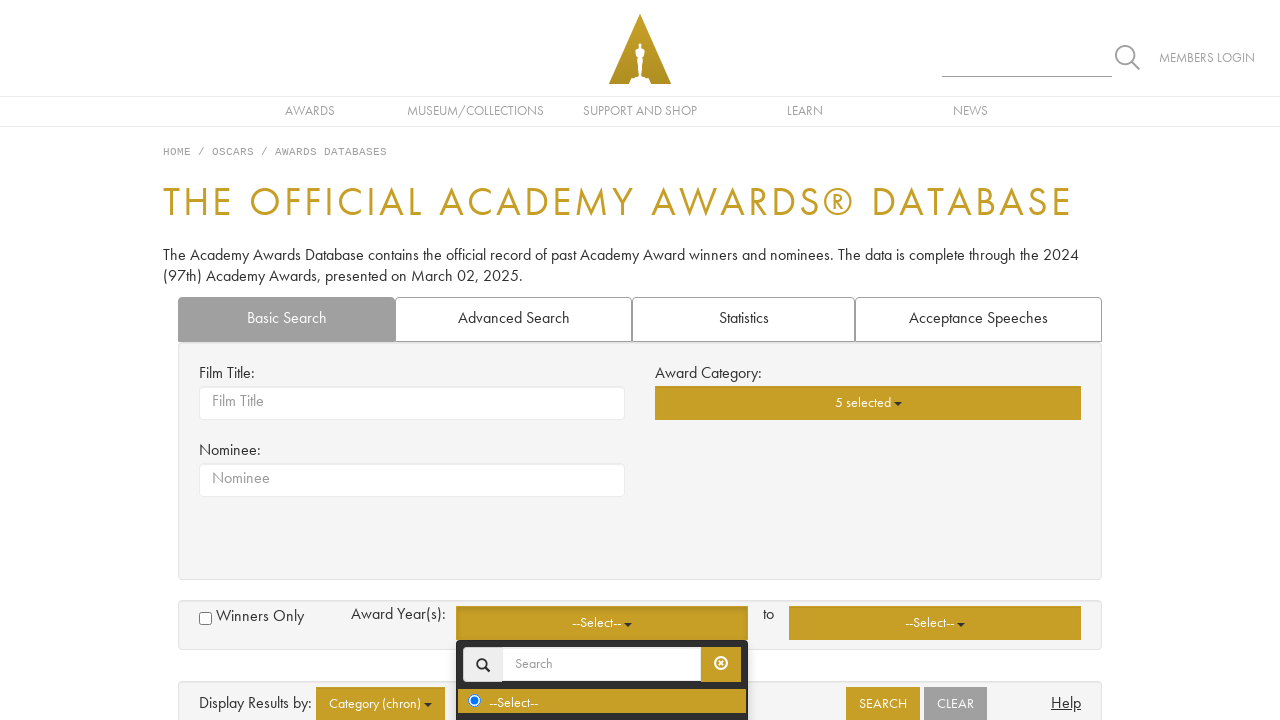

Selected From Year option at (602, 473) on xpath=//*[@id="basicsearch"]/div/div[2]/div[2]/div/div[1]/span/div/ul/li[15]/a/l
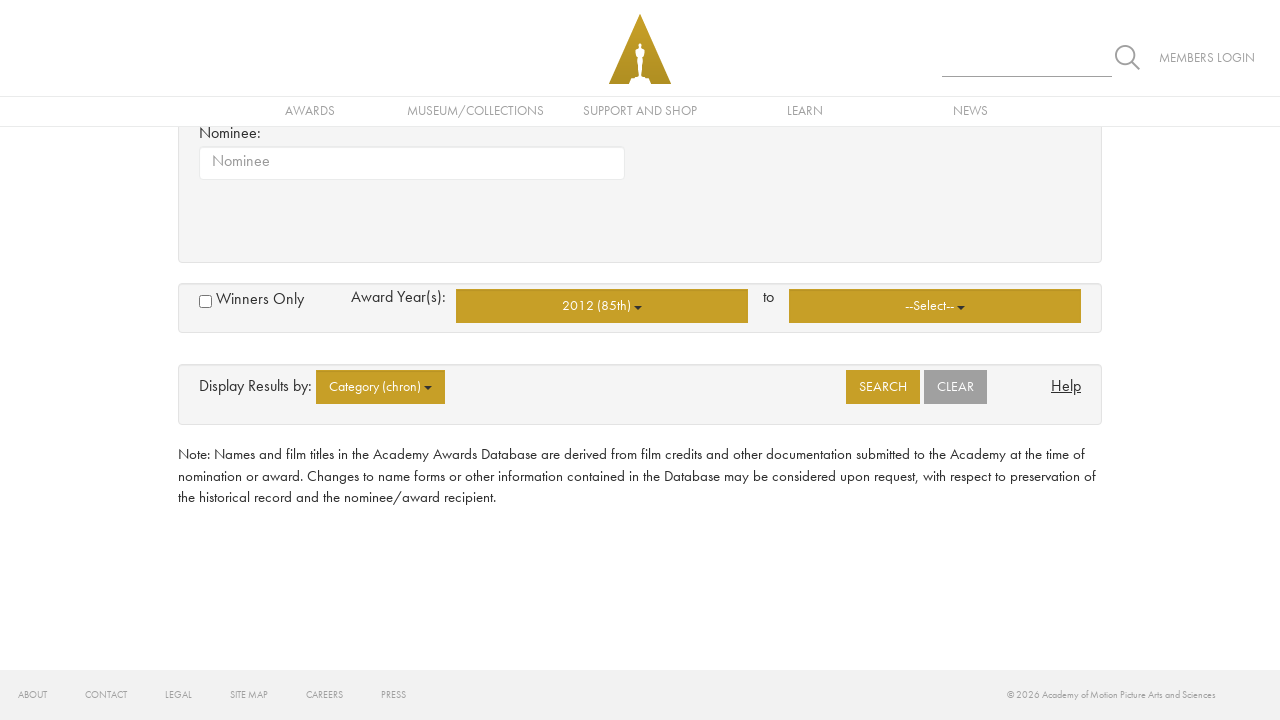

Waited for UI to update after selecting From Year
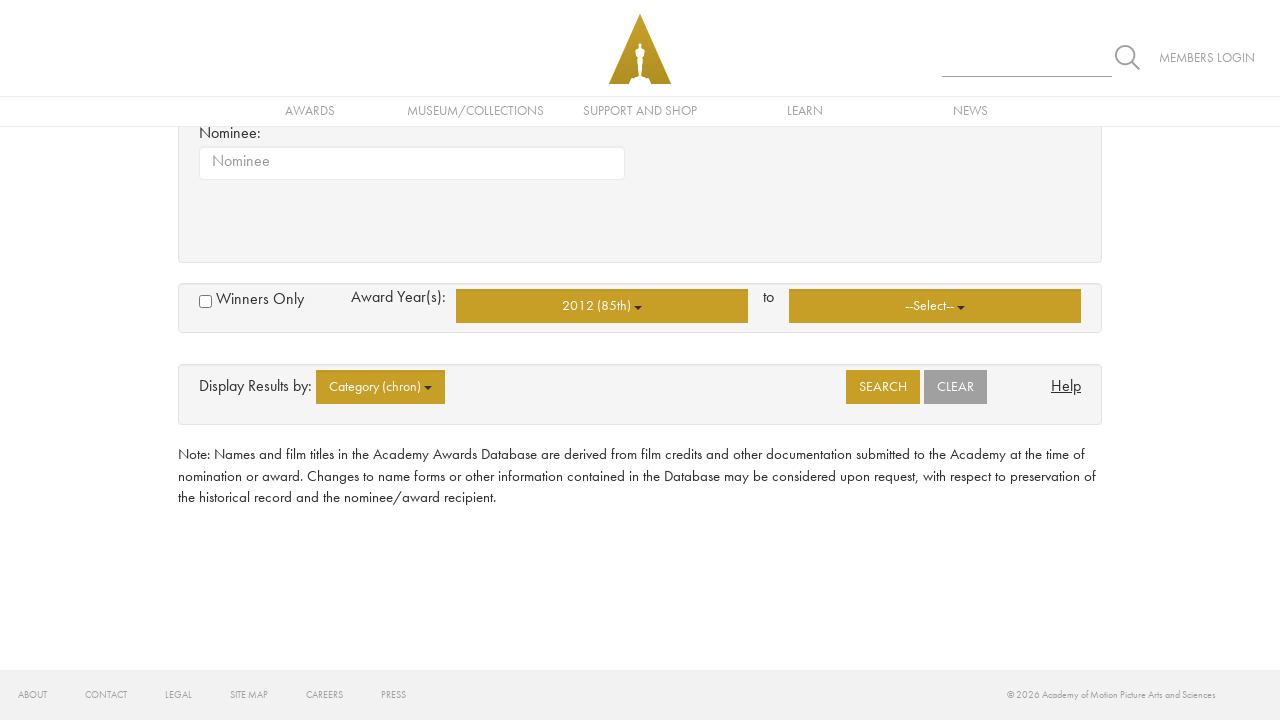

Clicked Year To dropdown button at (935, 306) on xpath=//*[@id="basicsearch"]/div/div[2]/div[2]/div/div[2]/span/div/button
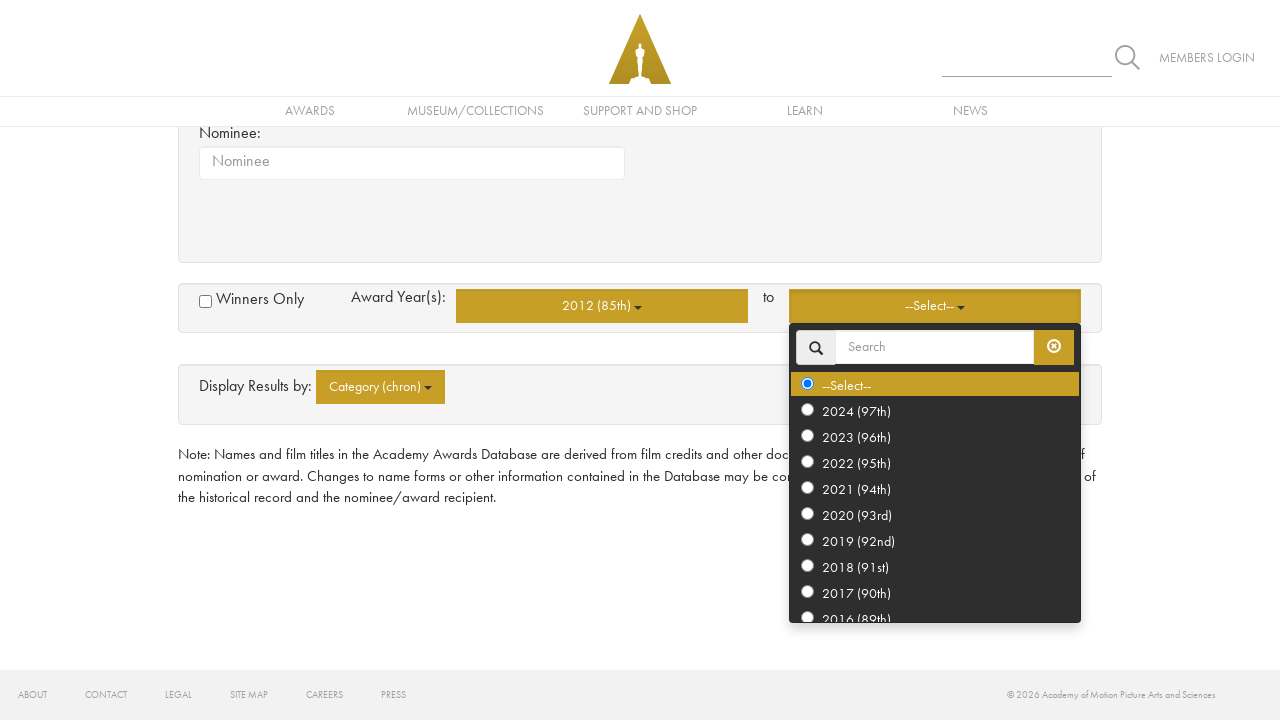

Waited for Year To dropdown to open
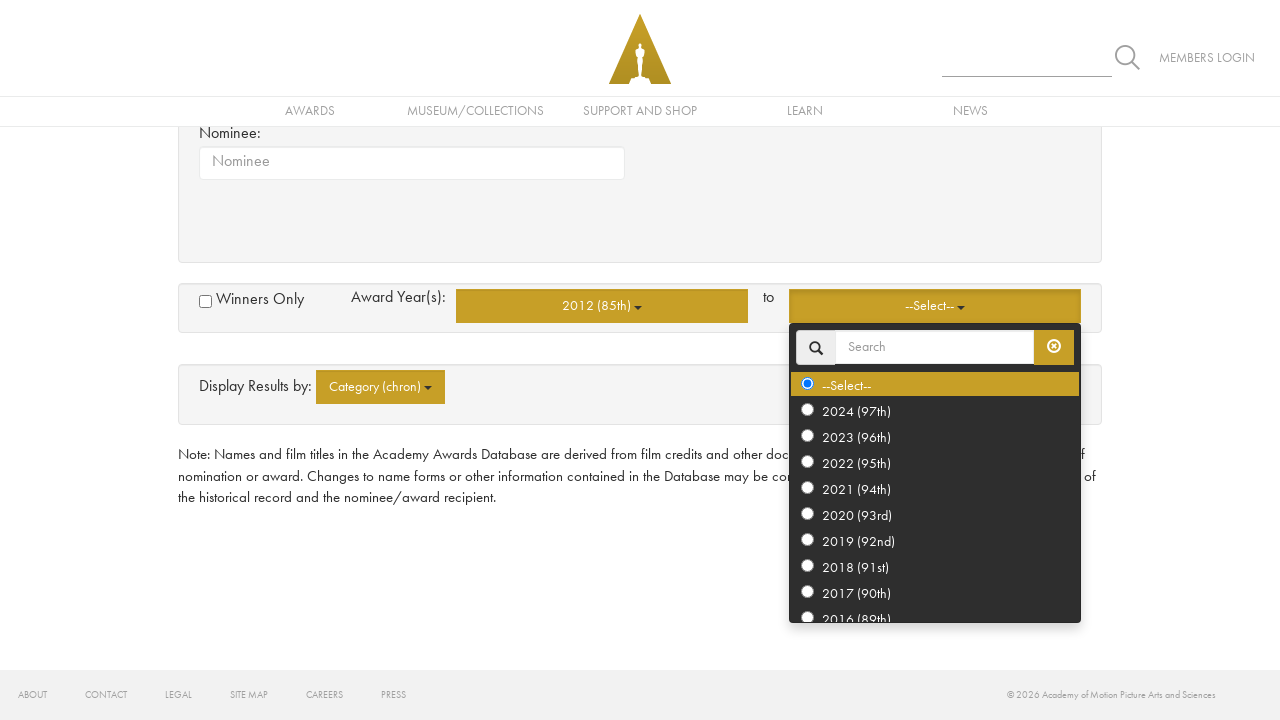

Selected To Year option at (935, 488) on xpath=//*[@id="basicsearch"]/div/div[2]/div[2]/div/div[2]/span/div/ul/li[6]/a/la
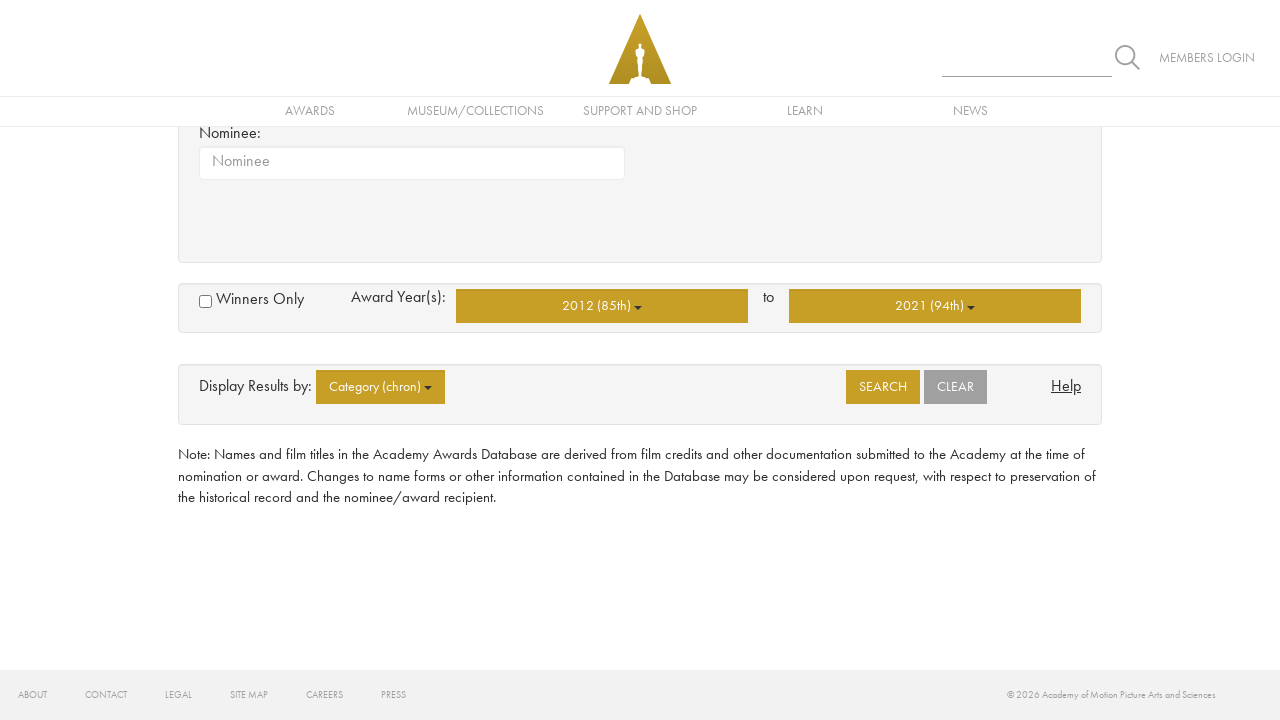

Waited for UI to update after selecting To Year
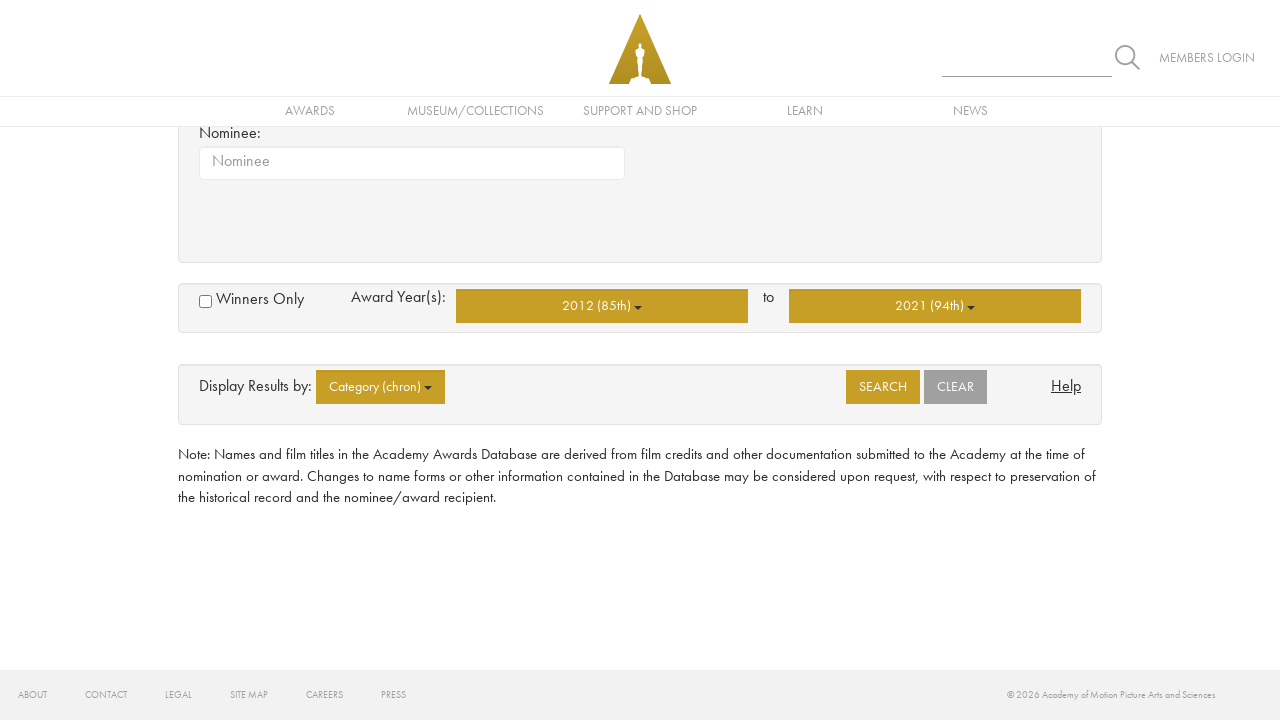

Clicked search button to submit query at (883, 387) on #btnbasicsearch
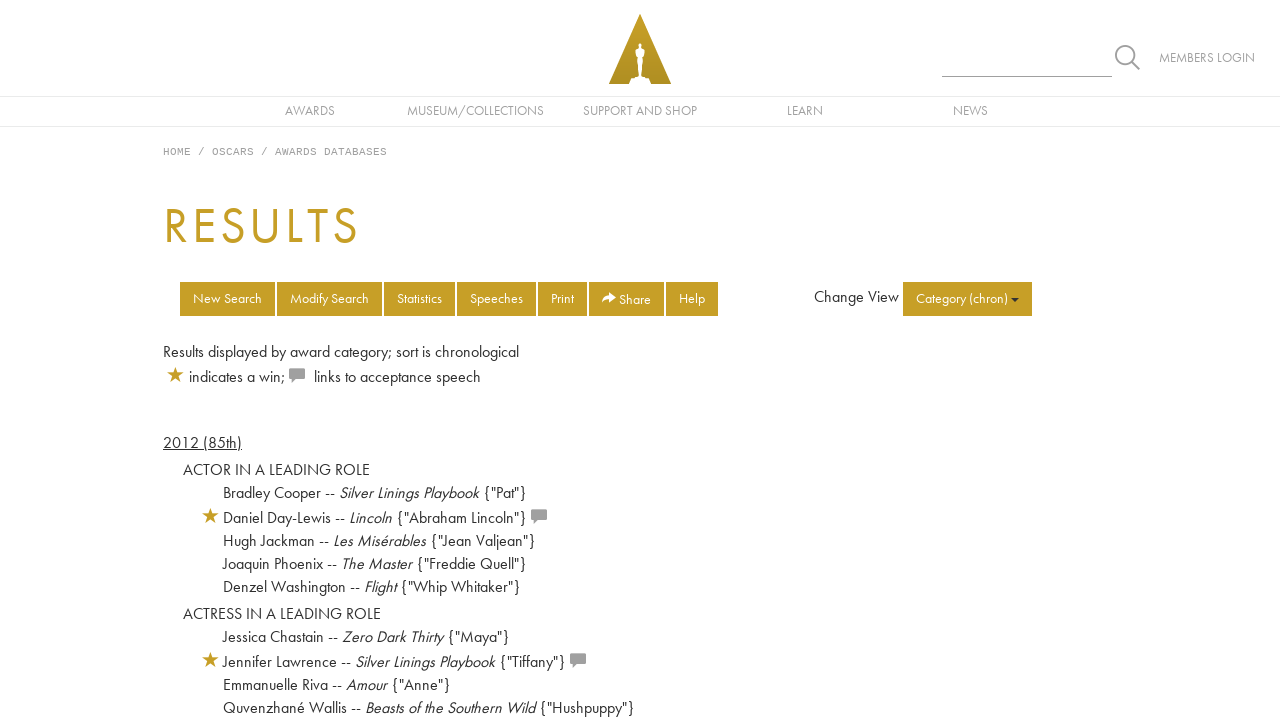

Search results loaded successfully
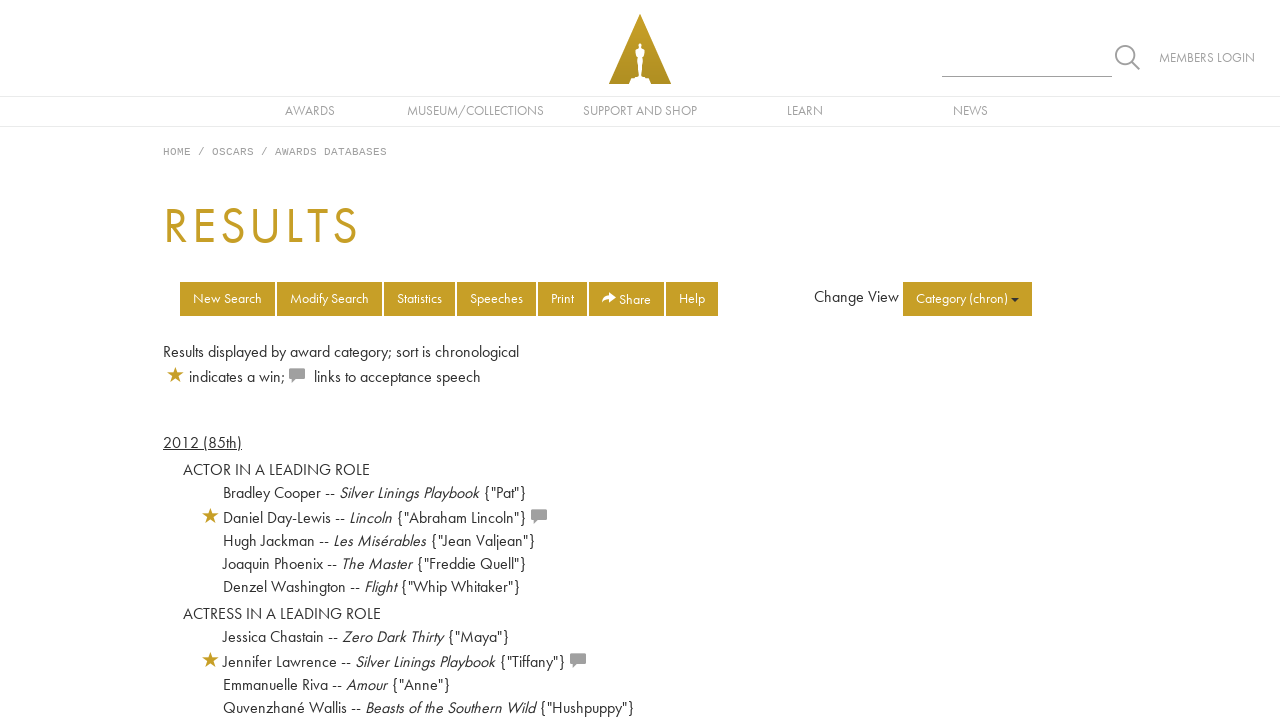

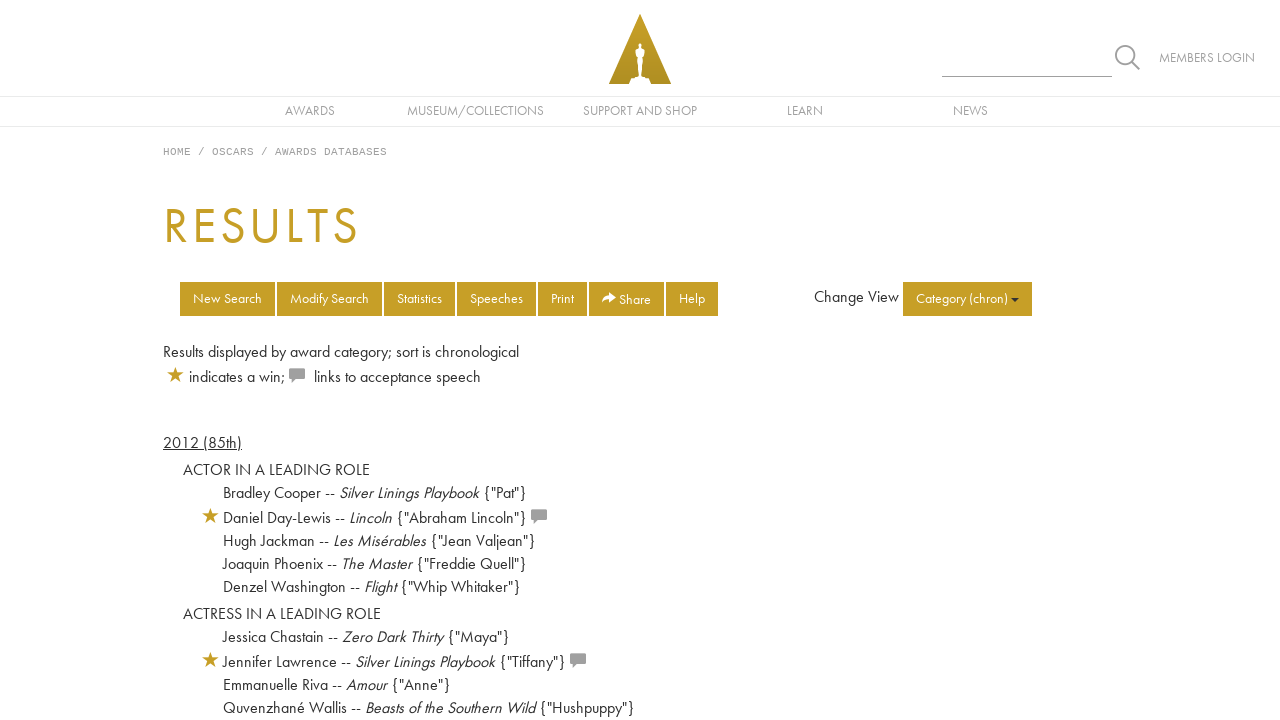